Clicks the "All" date filter, selects 100 items per page, performs search, and navigates through company detail windows

Starting URL: https://kind.krx.co.kr/investwarn/delcompany.do?method=searchDelCompanyMain

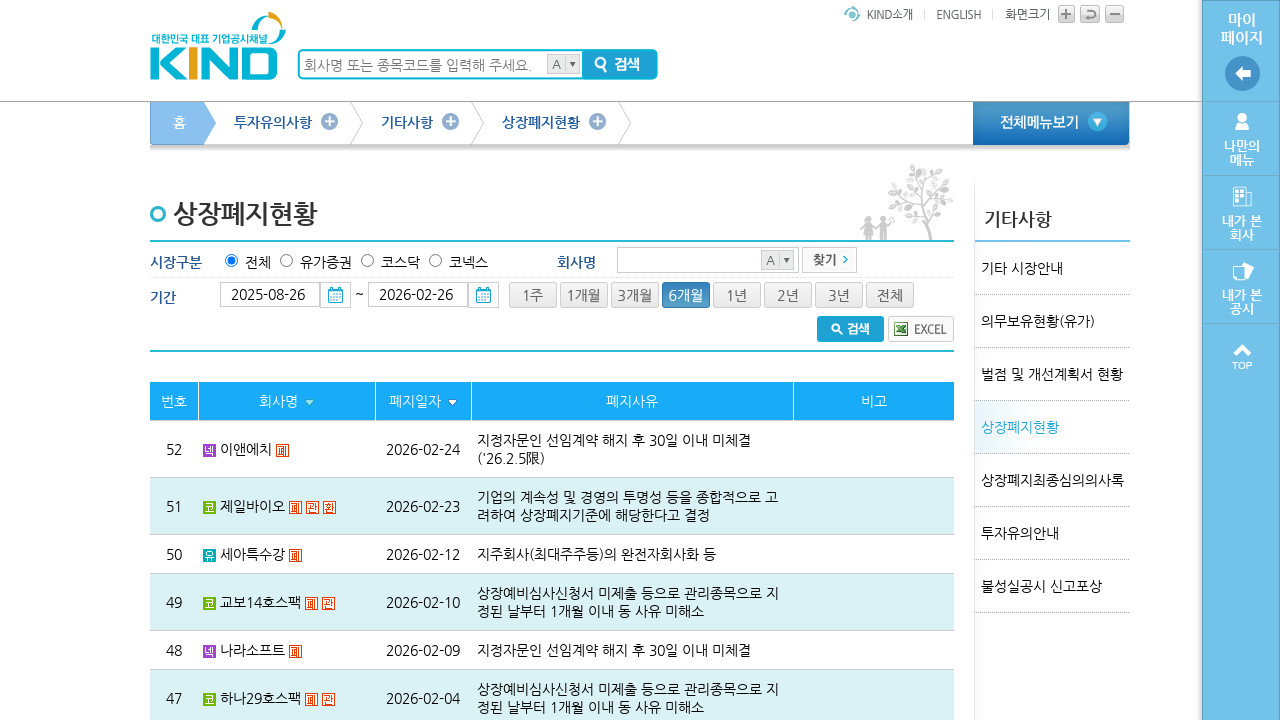

Clicked 'All' date filter button at (890, 295) on #search-btn-dates ul li a.ord-07
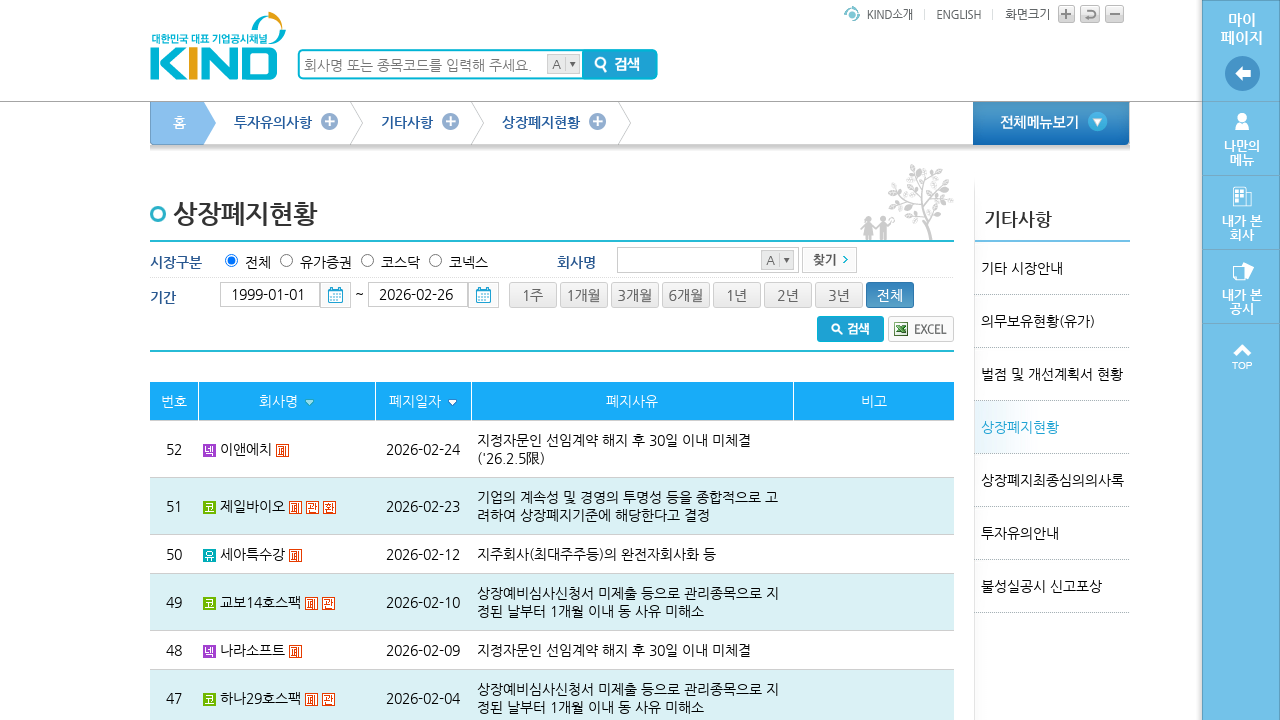

Selected 100 items per page from dropdown on select#currentPageSize
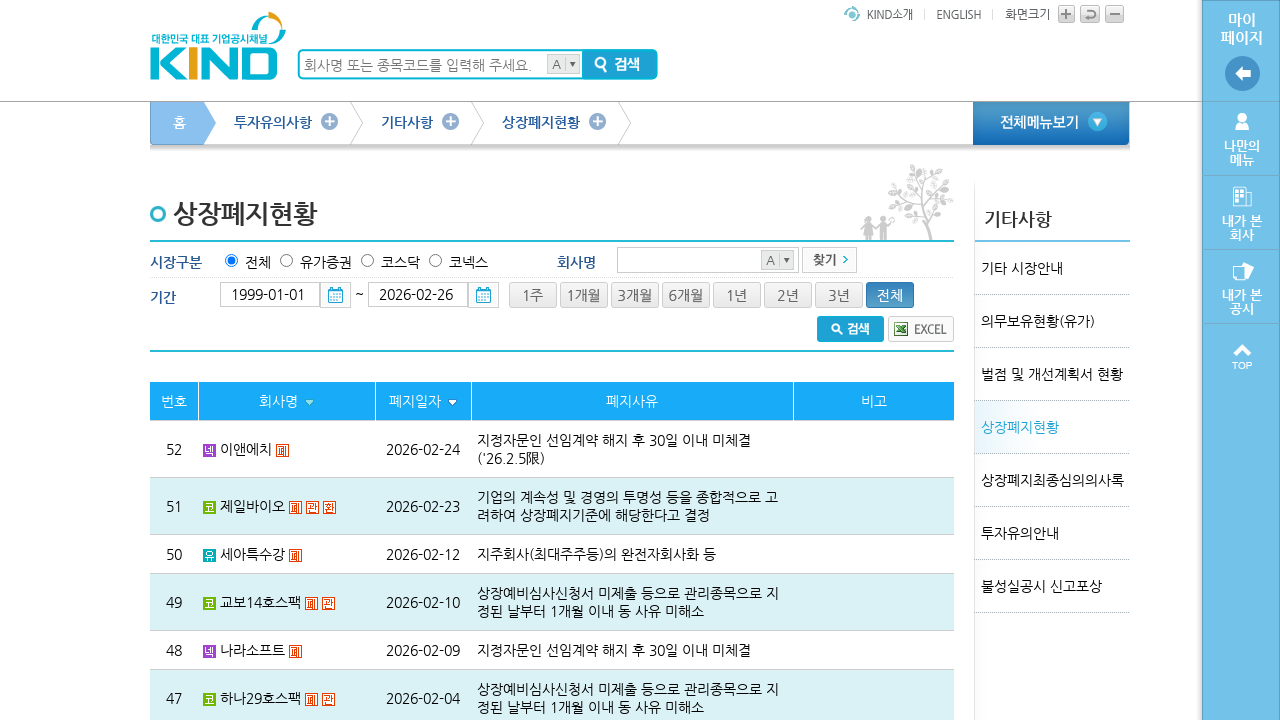

Clicked search button at (850, 329) on #searchForm section div div.btn-group.type-bt a[title='검색']
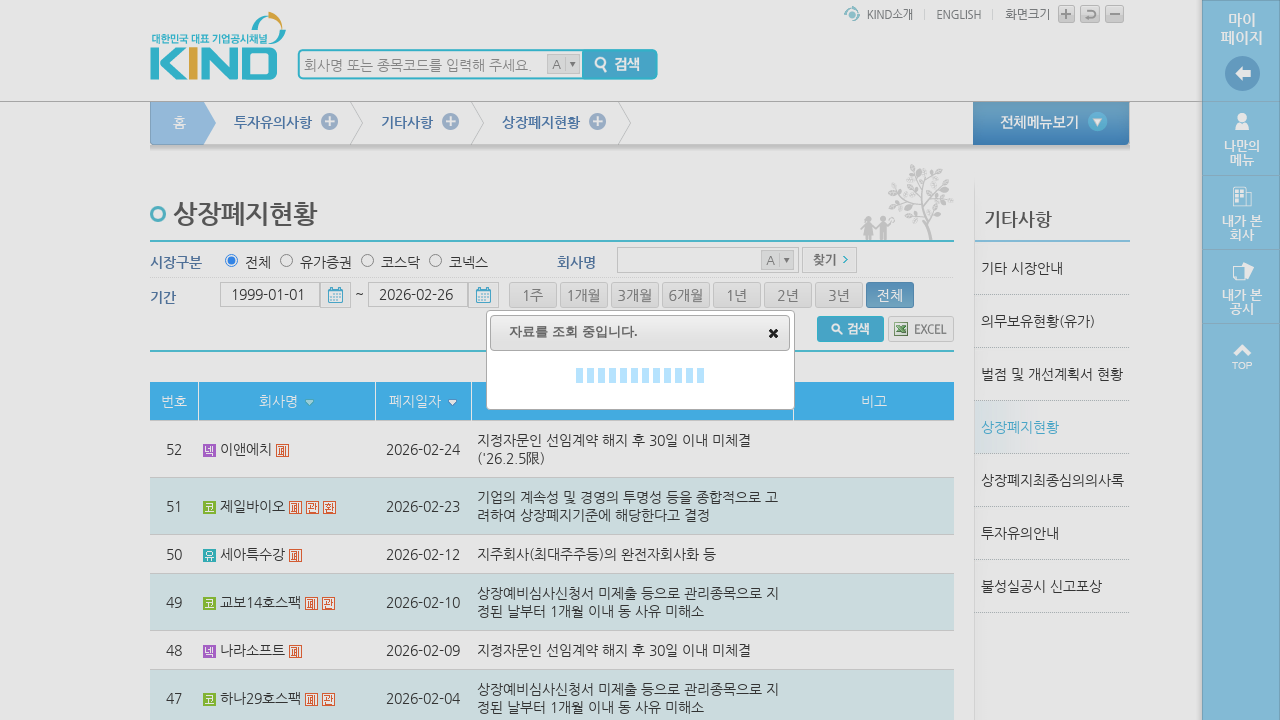

Search results loaded successfully
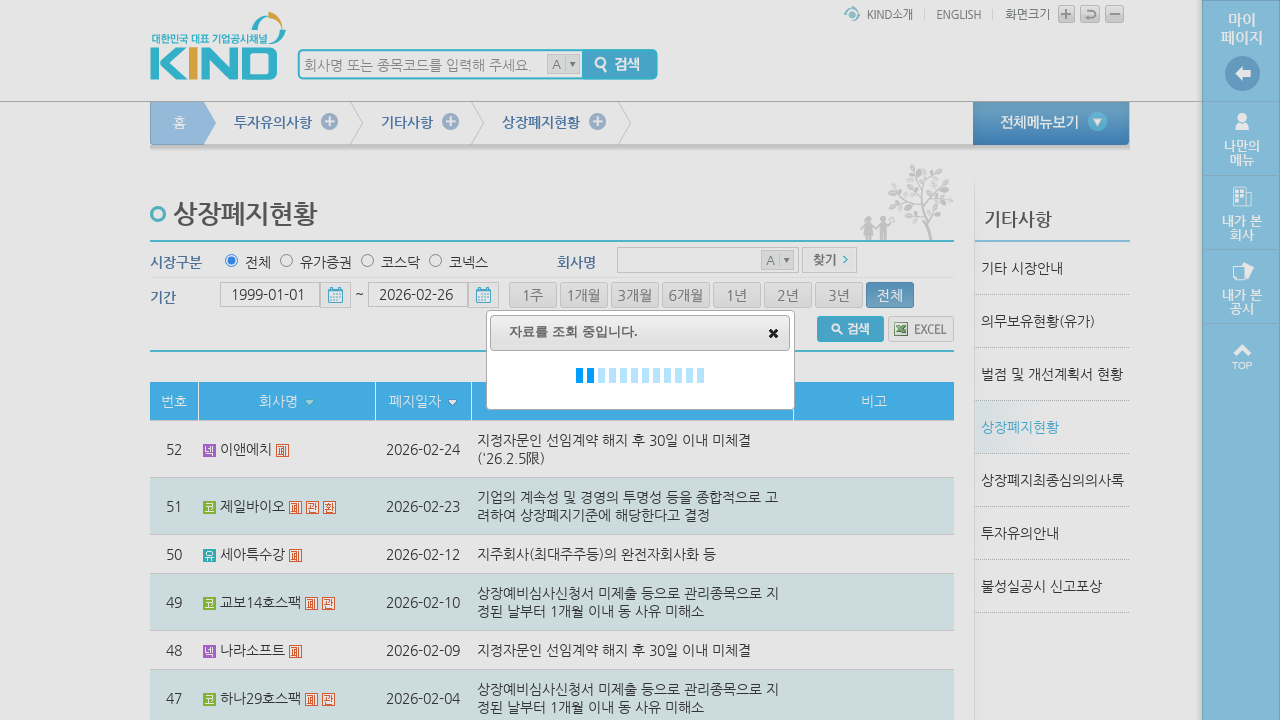

Located first company row and link
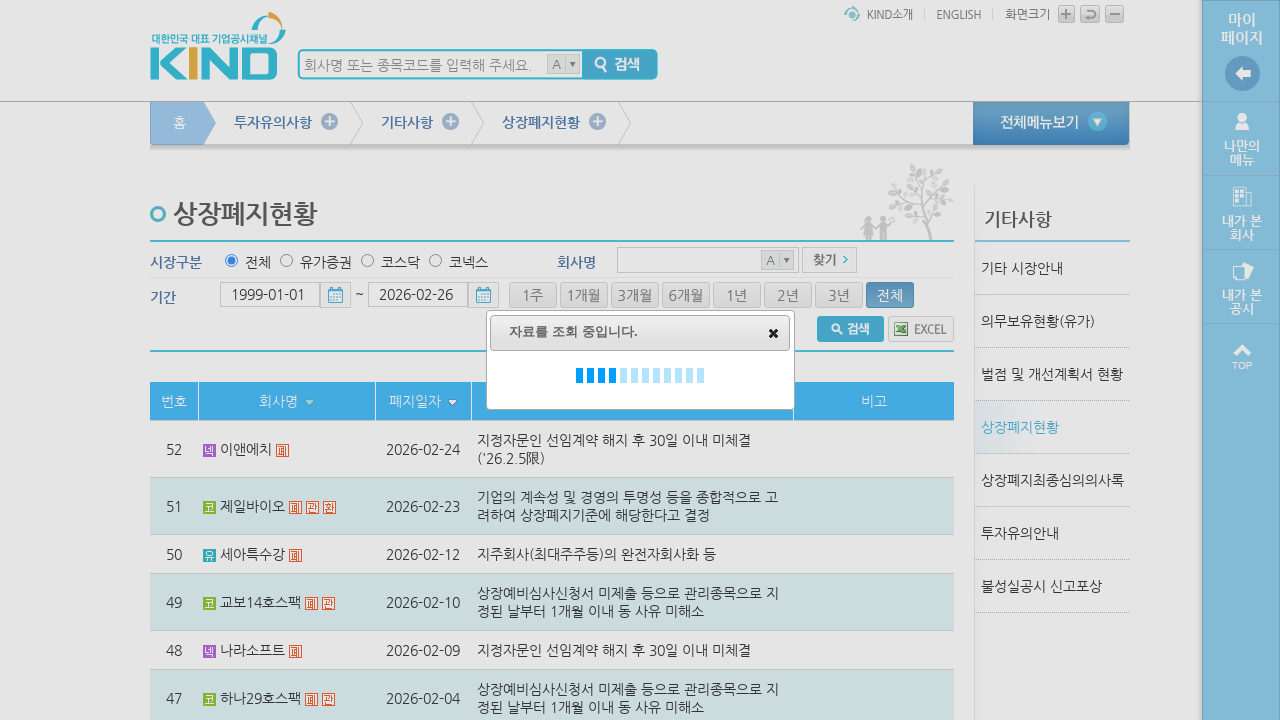

Clicked company link to open detail window at (233, 449) on #main-contents section:first-child table tbody tr >> nth=0 >> td:nth-child(2) a
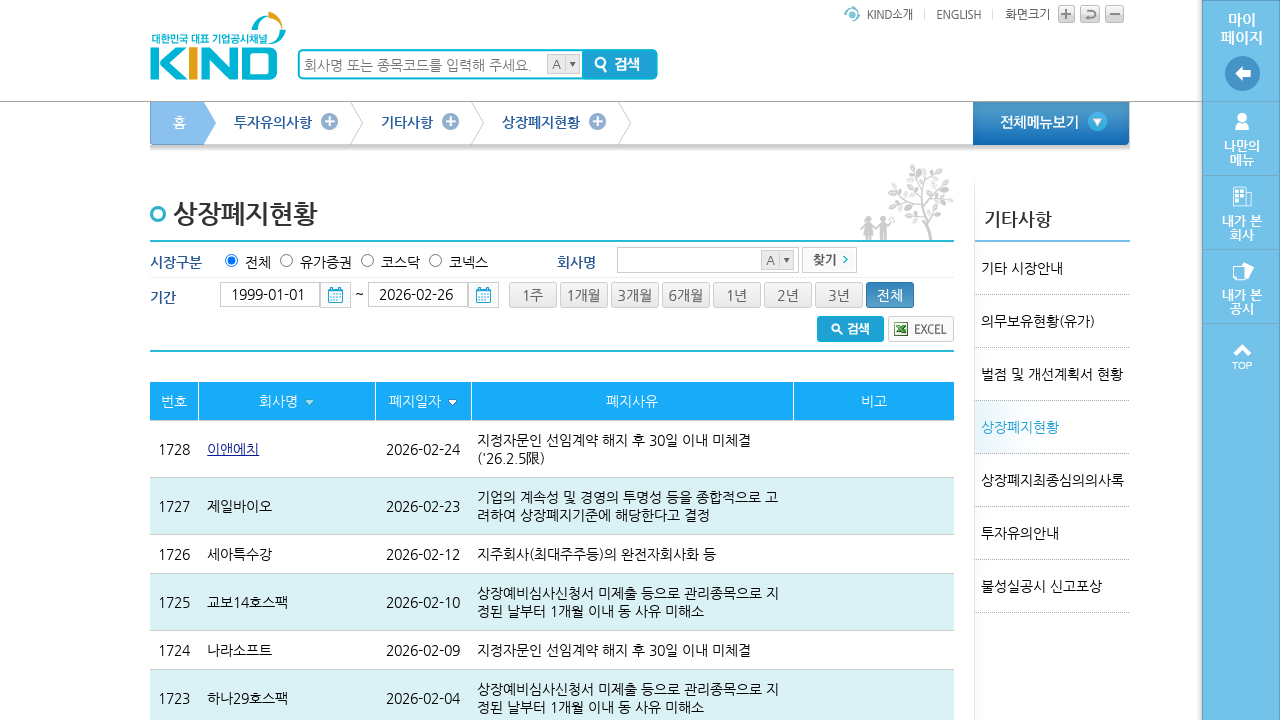

Company detail window opened
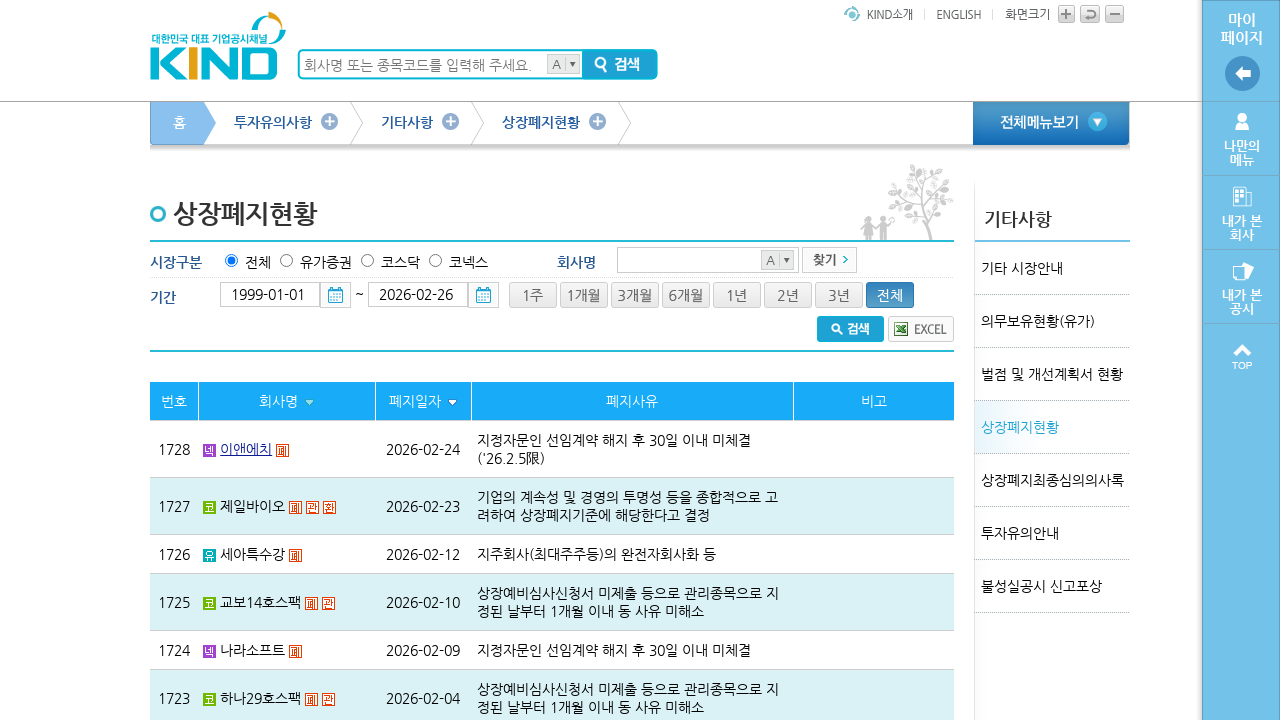

Company detail content loaded in new window
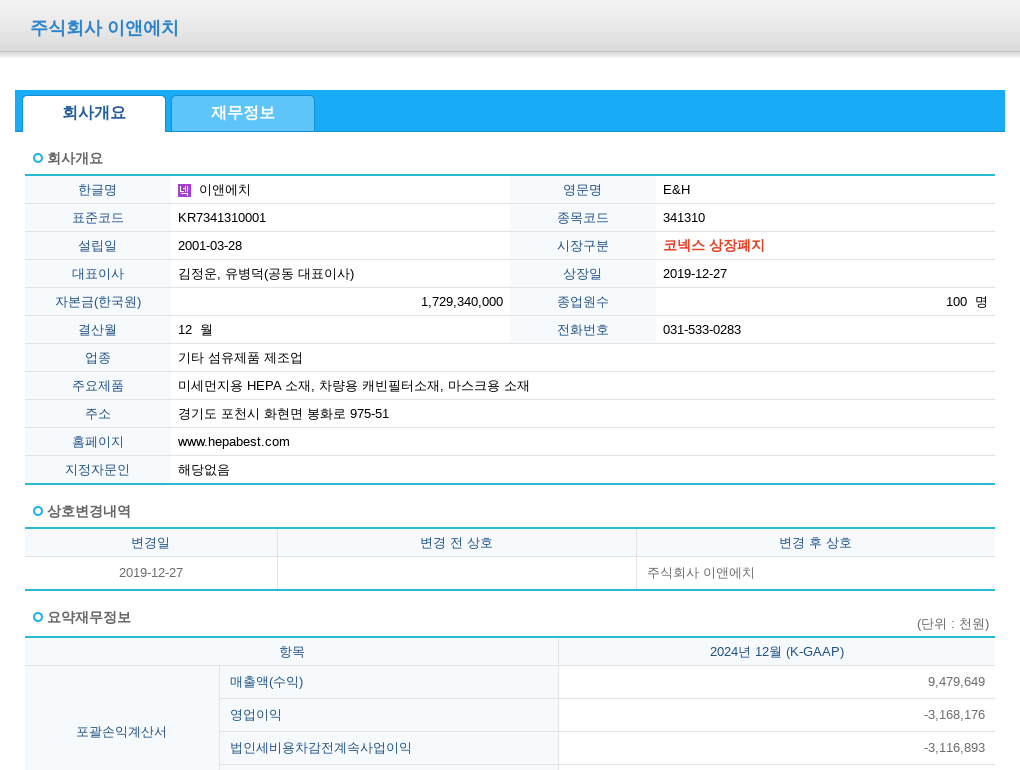

Verified company code is displayed
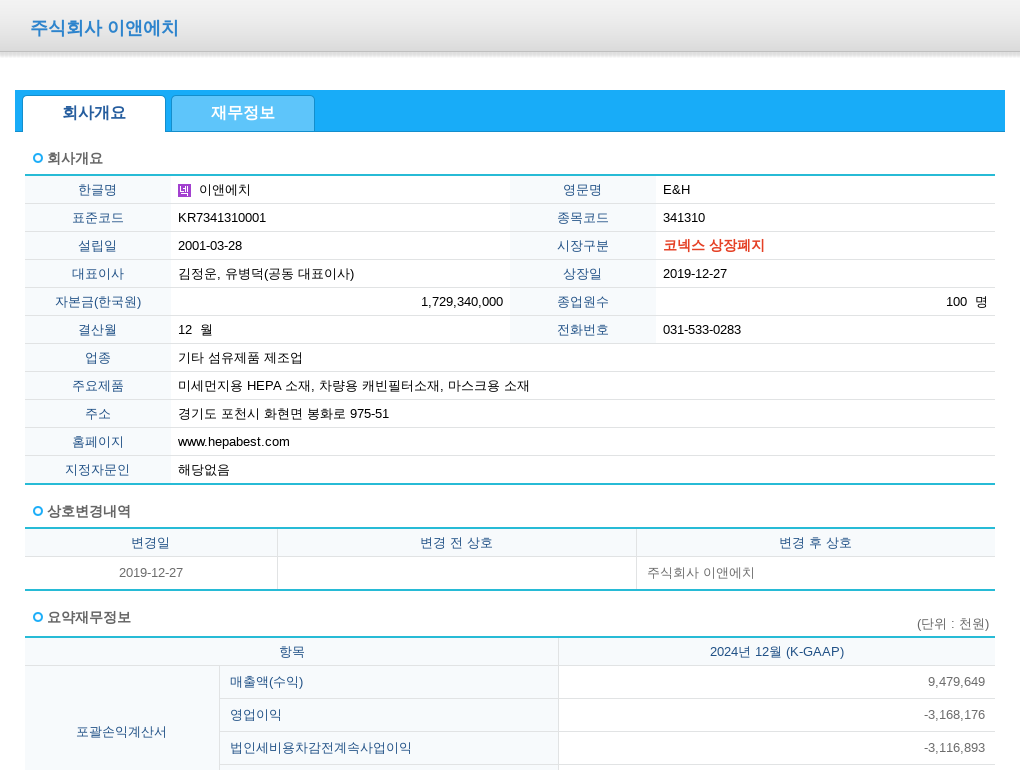

Closed company detail window
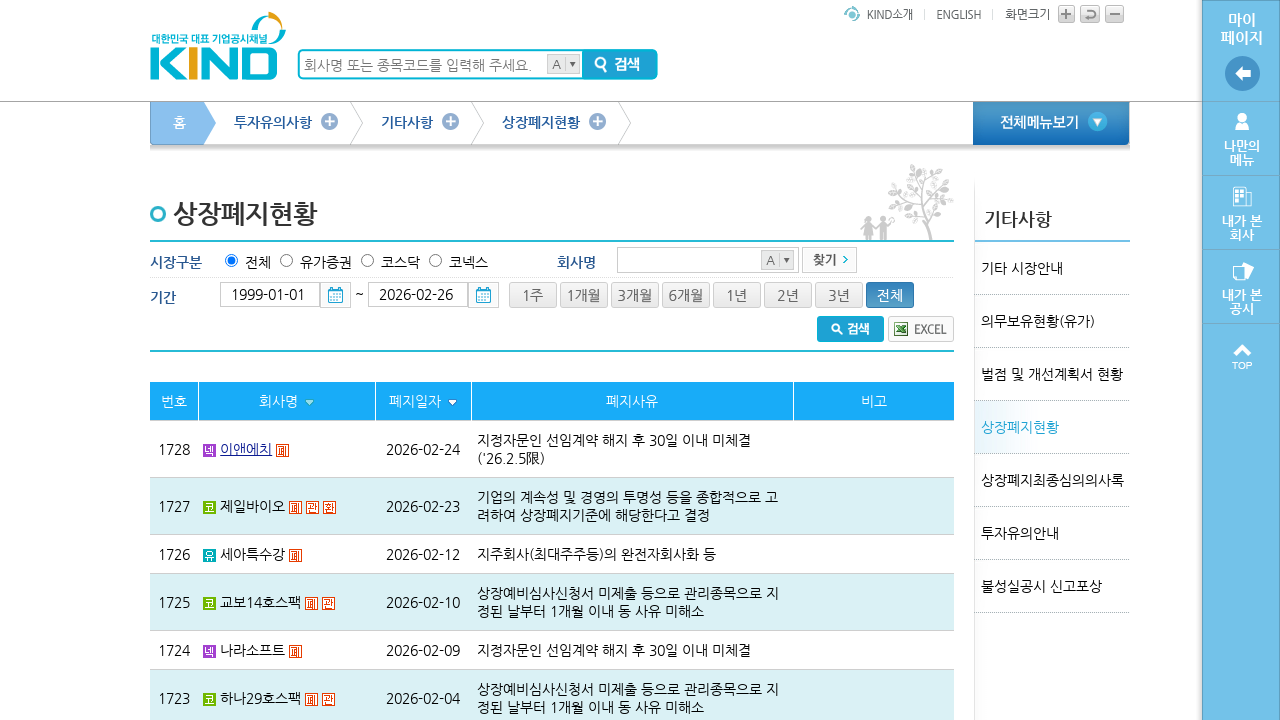

Clicked next page button at (656, 360) on #main-contents section.paging-group div.paging.type-00 a.next
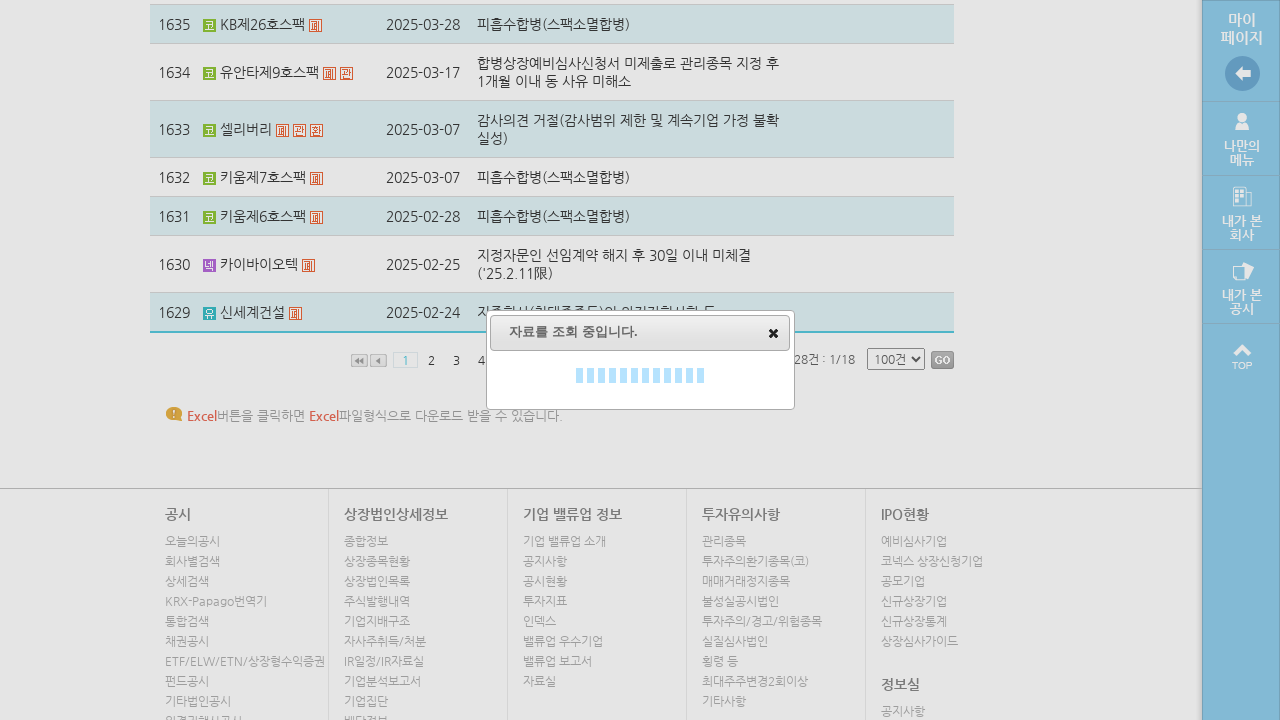

Waited for next page to load
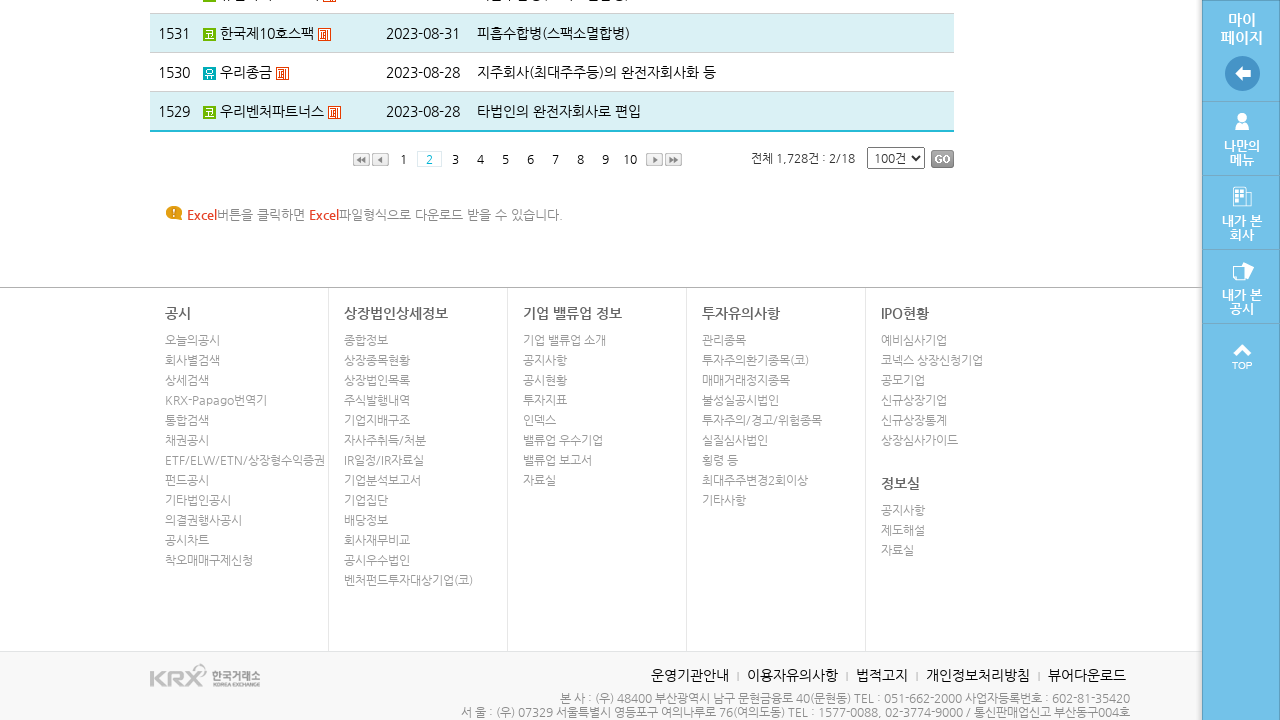

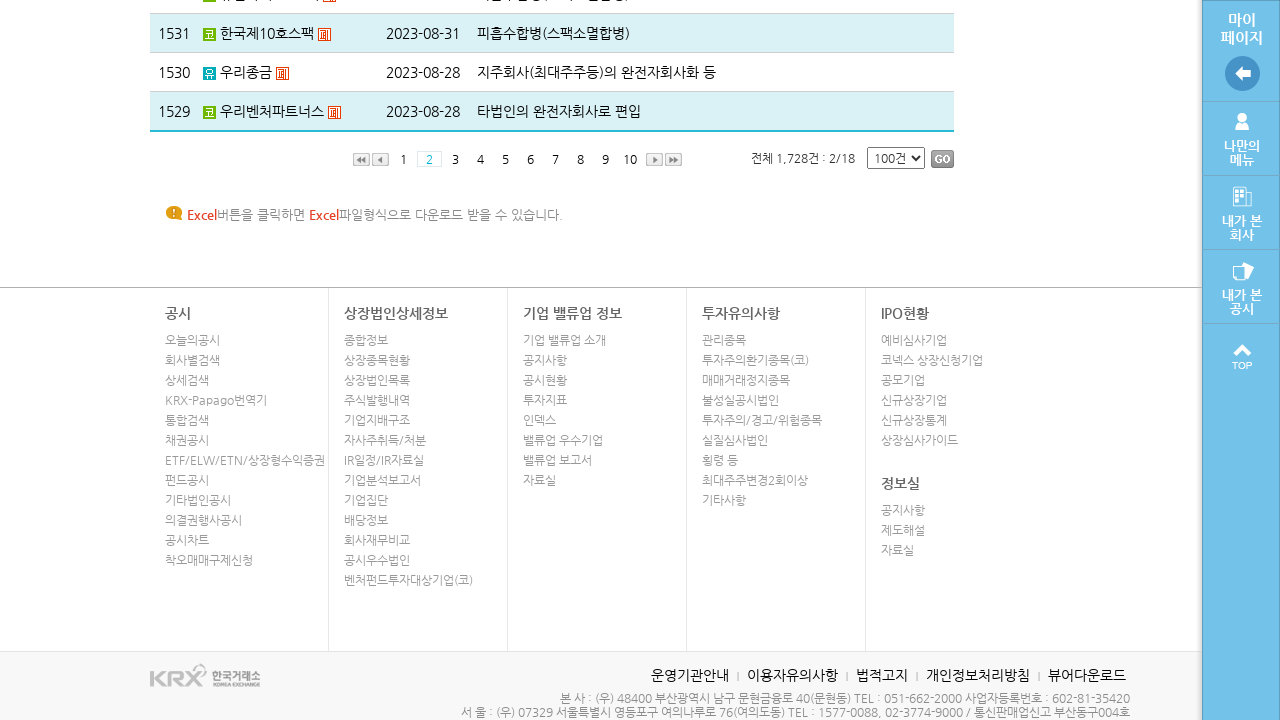